Tests the SENAI website search functionality by navigating to the homepage, entering a search term "gestão" in the search field, and submitting the search to find courses.

Starting URL: https://www.sp.senai.br

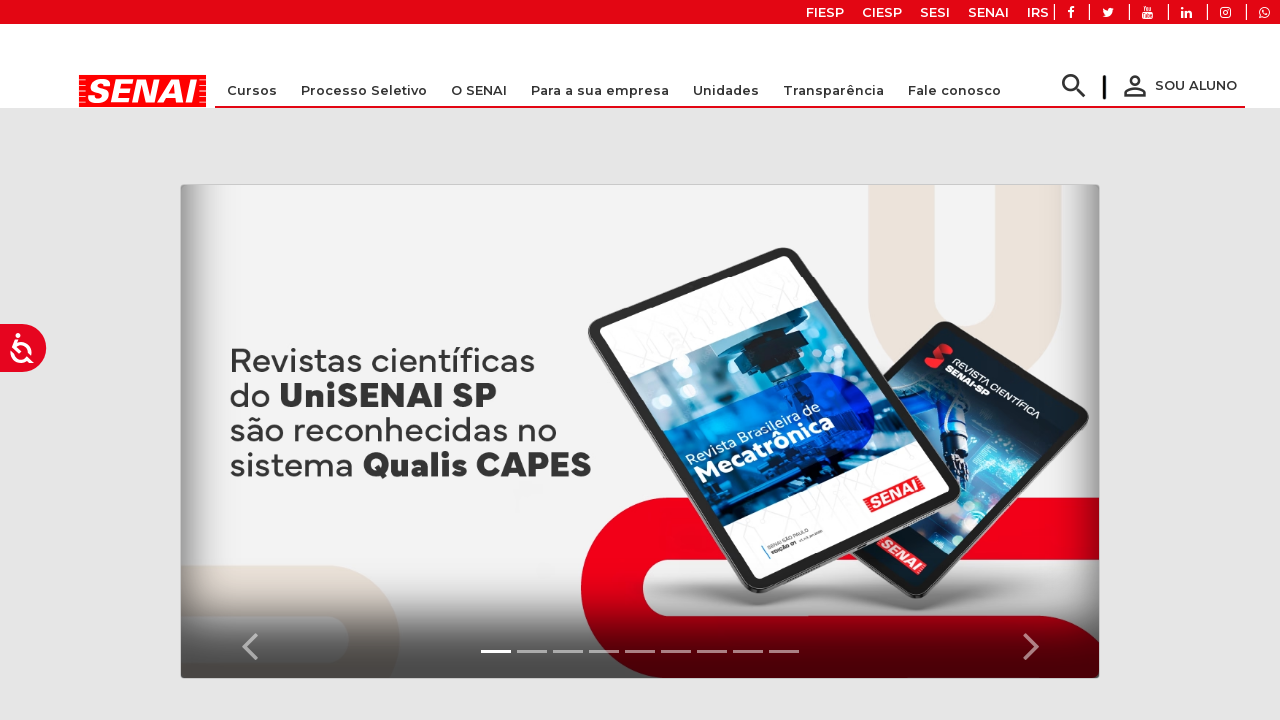

Navigated to SENAI homepage and waited for DOM to load
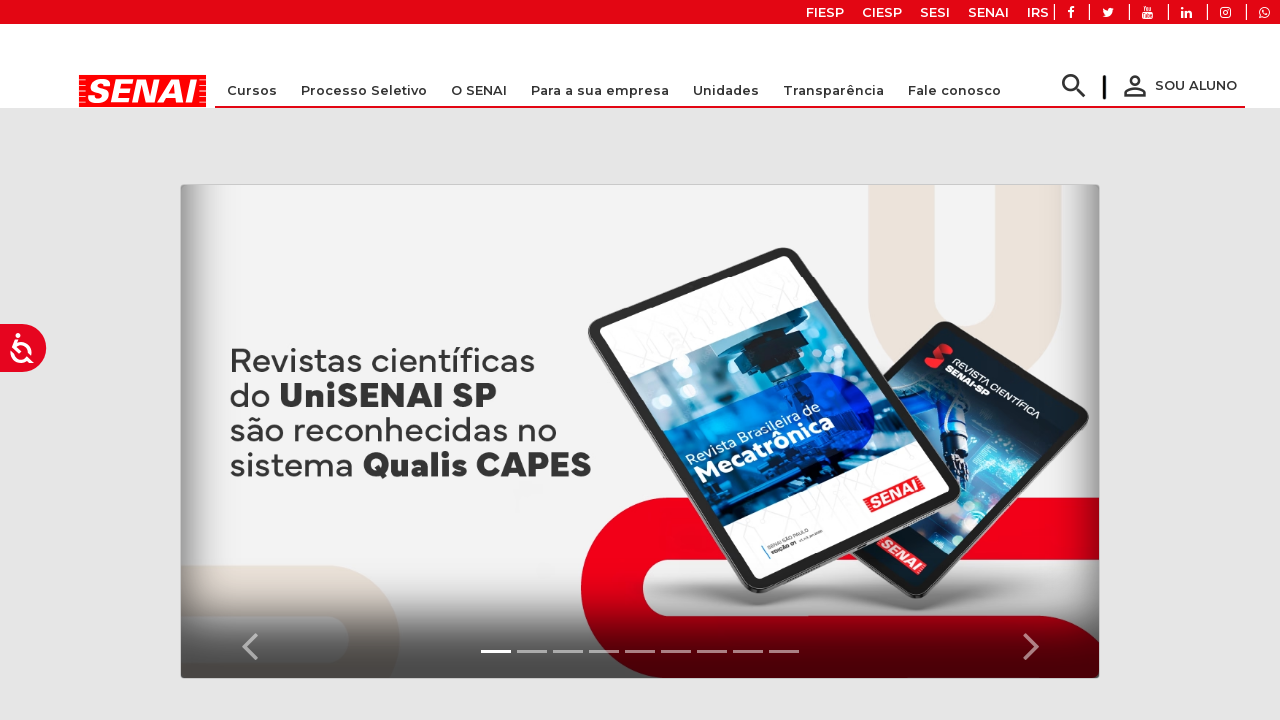

Entered search term 'gestão' in search field on input[type='search'], input[name='search'], input#search, input.search
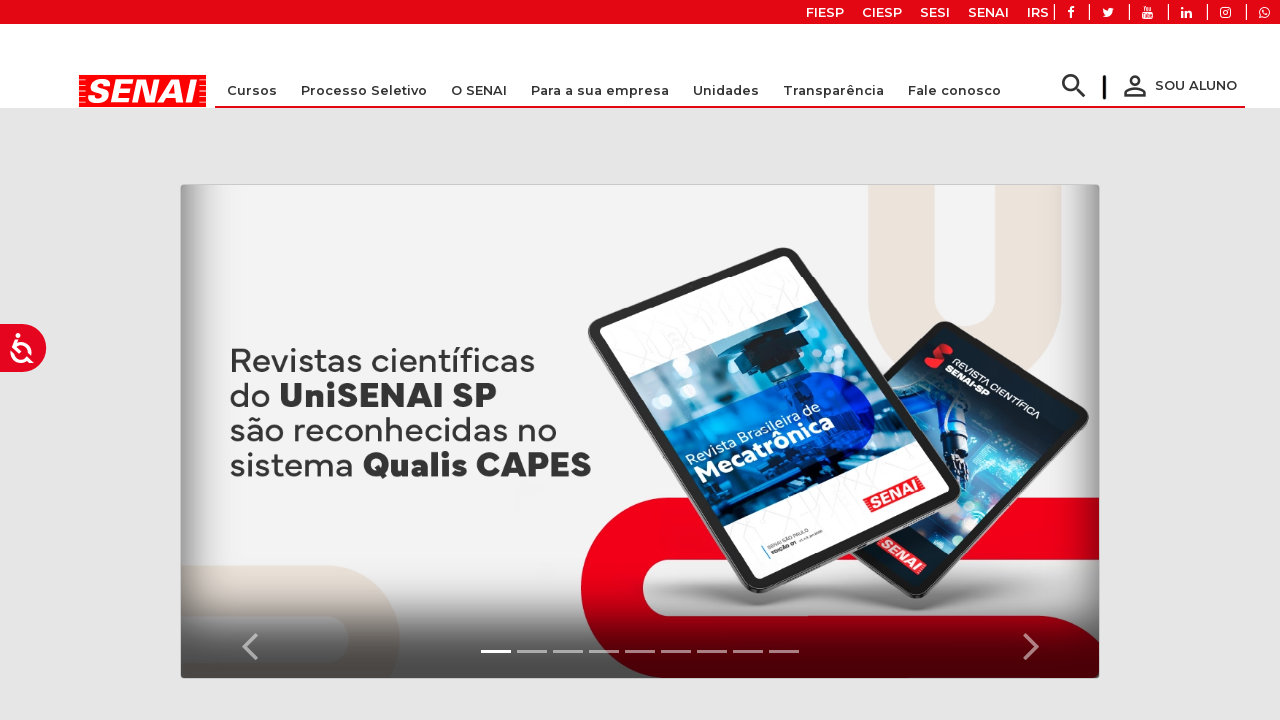

Submitted search query by pressing Enter
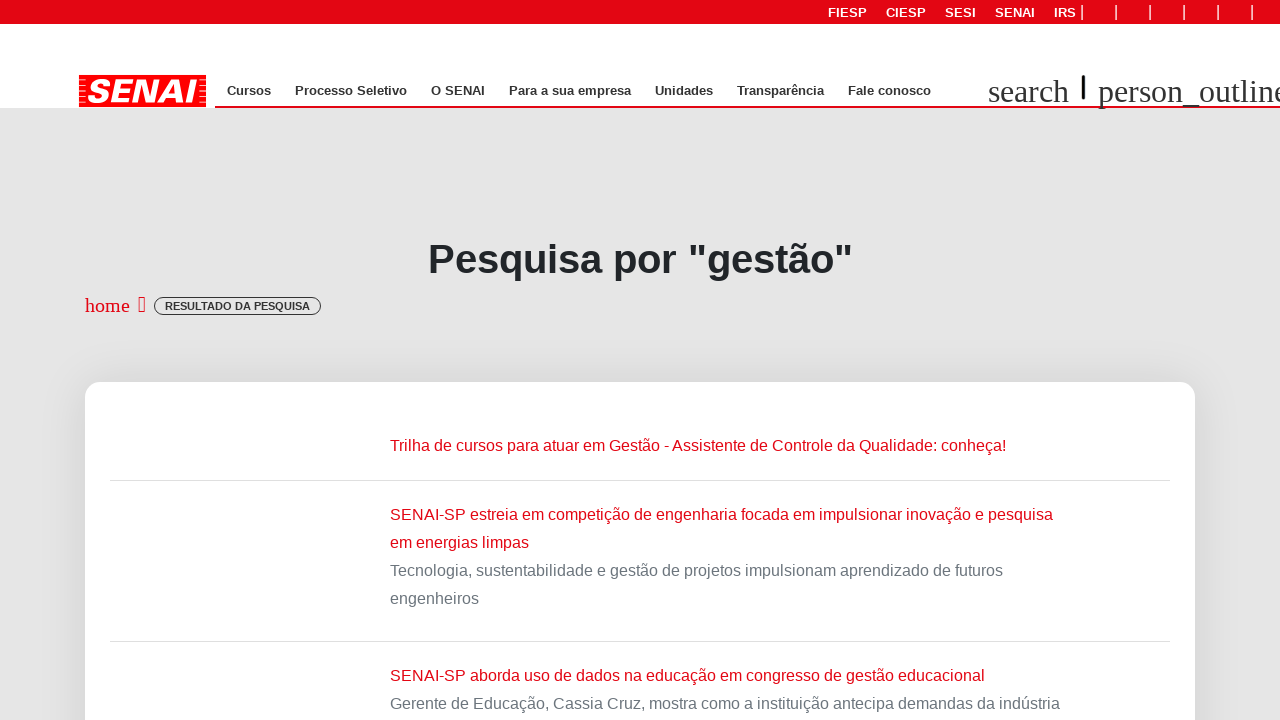

Search results loaded and network became idle
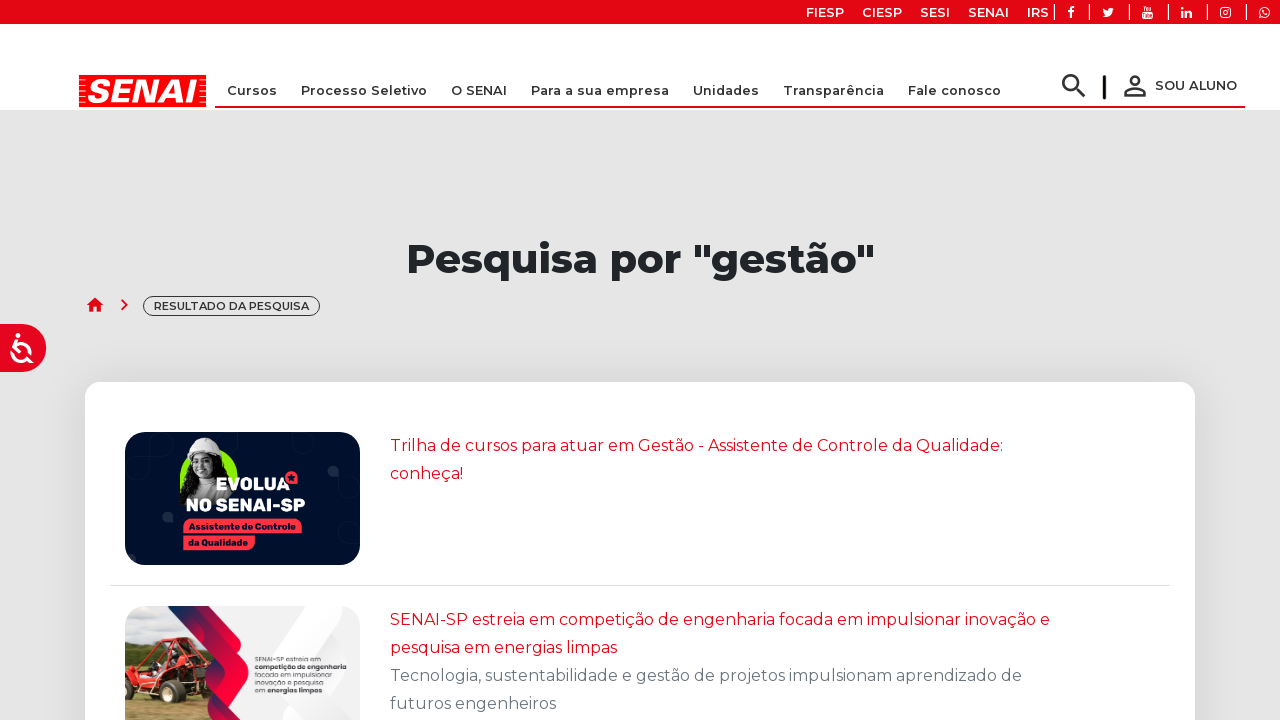

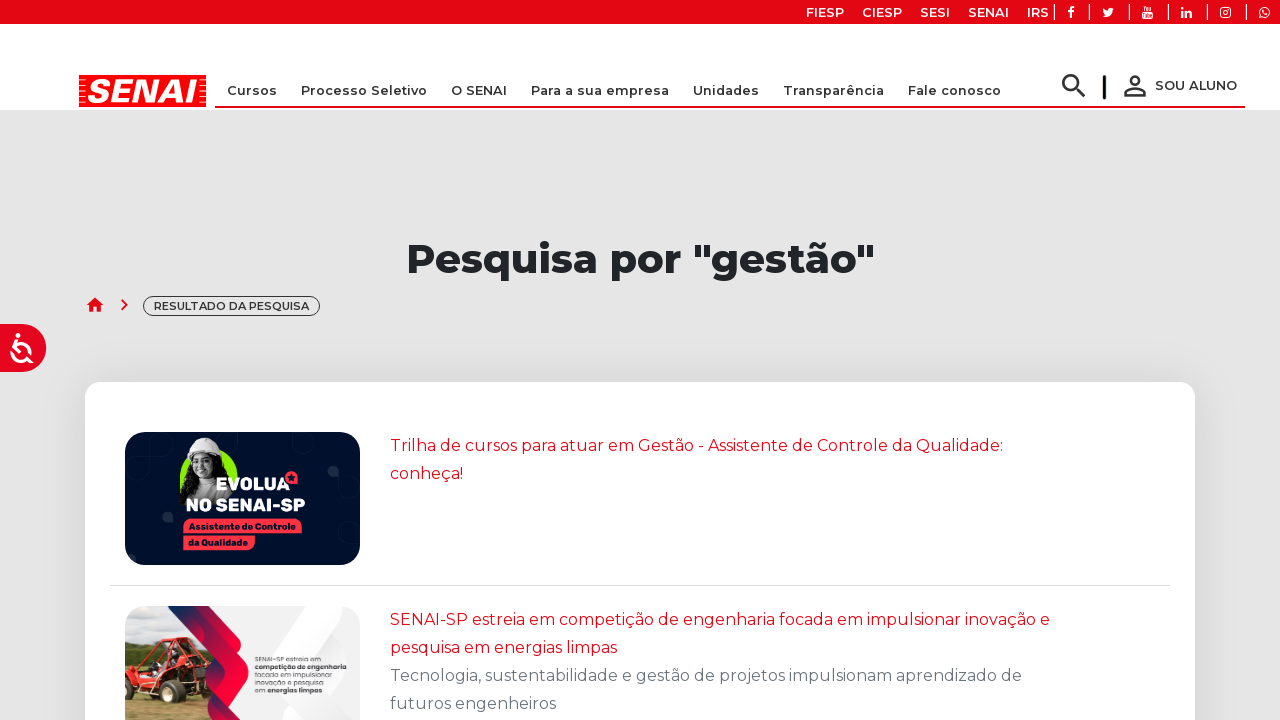